Tests that clicking the registration link opens the registration page

Starting URL: https://b2c.passport.rt.ru

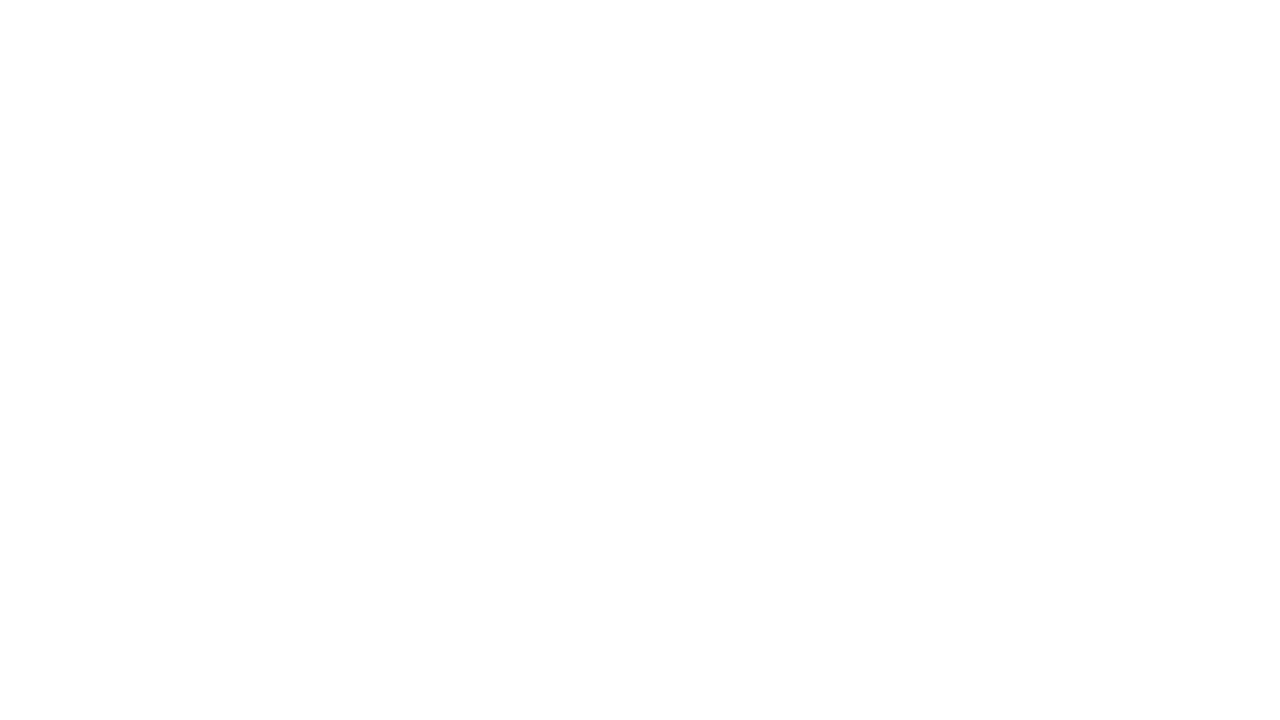

Clicked registration link at (1010, 478) on #kc-register
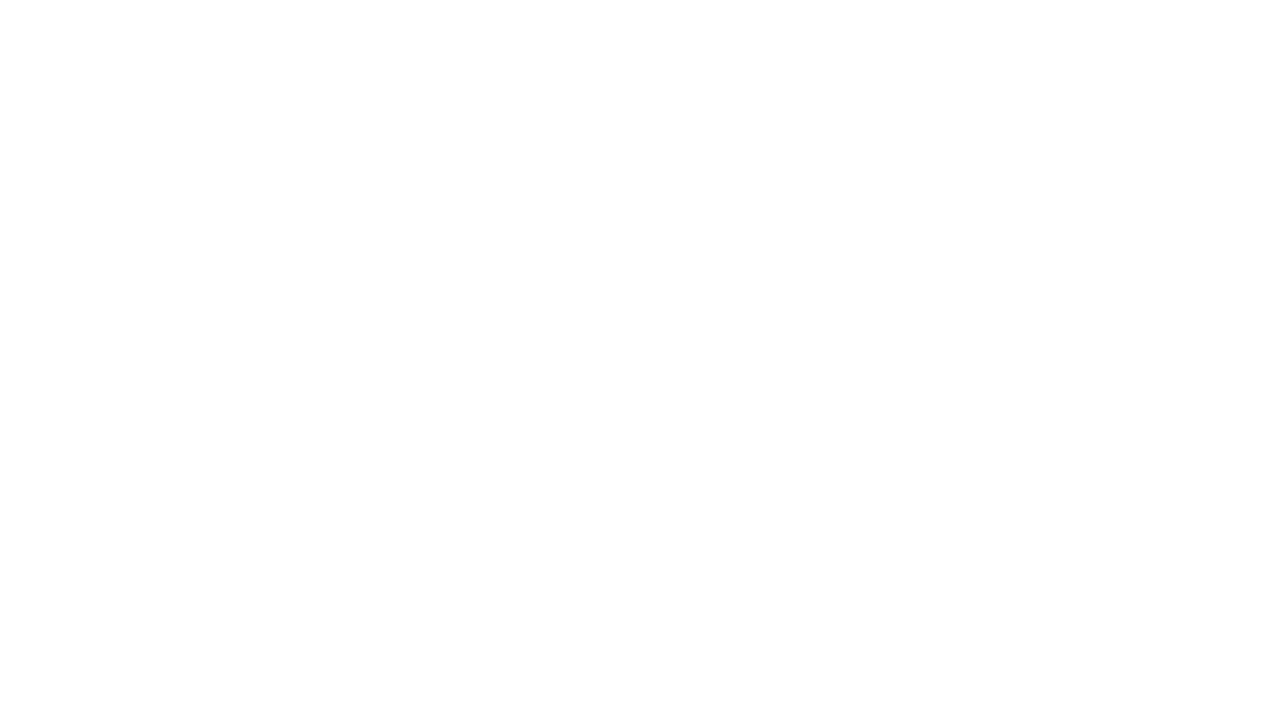

Registration page loaded - verified 'Регистрация' heading is present
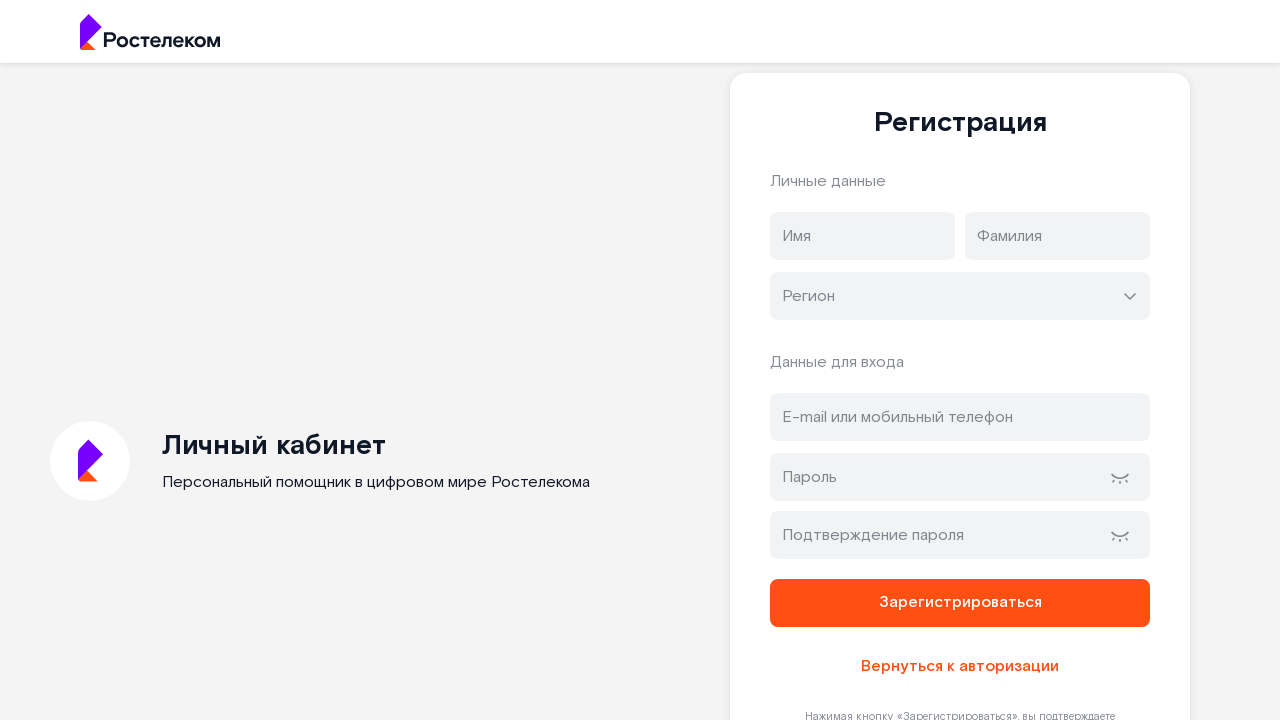

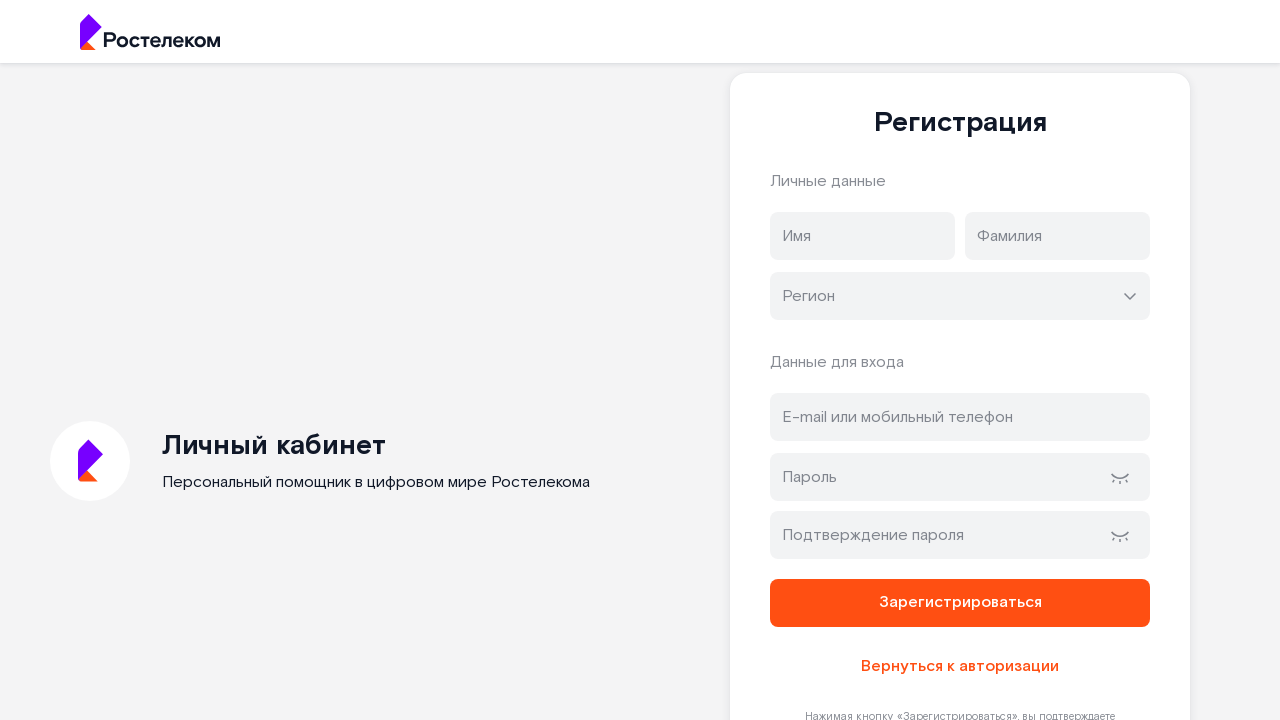